Tests the Sharelane registration page by entering a 5-digit zip code, clicking Continue, and verifying that the Register button is displayed on the next step.

Starting URL: https://www.sharelane.com/cgi-bin/register.py

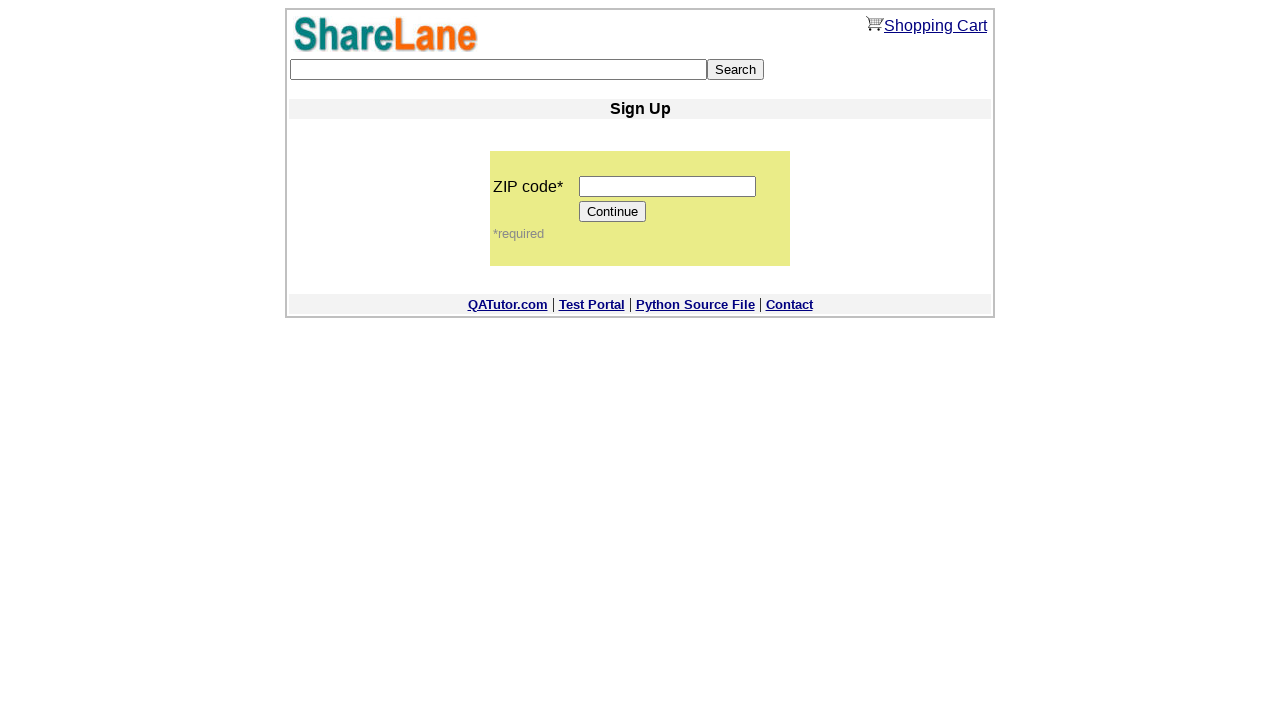

Filled zip code field with '12345' on input[name='zip_code']
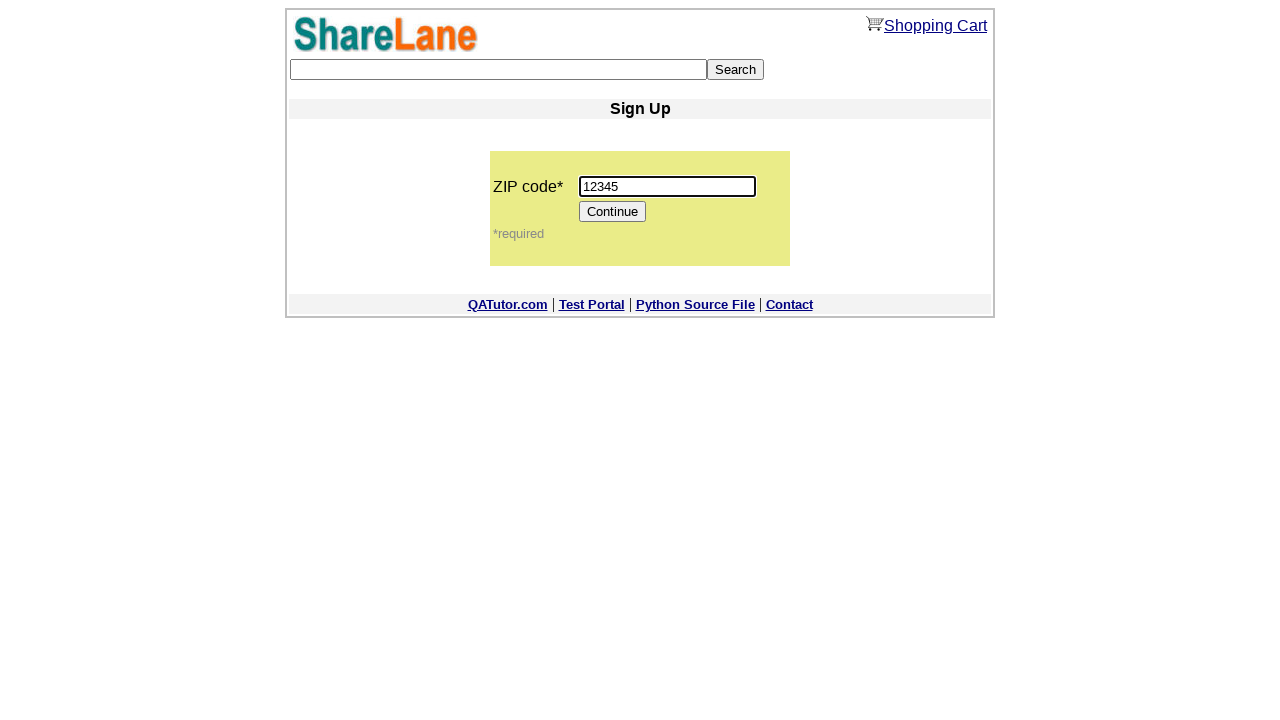

Clicked Continue button at (613, 212) on input[value='Continue']
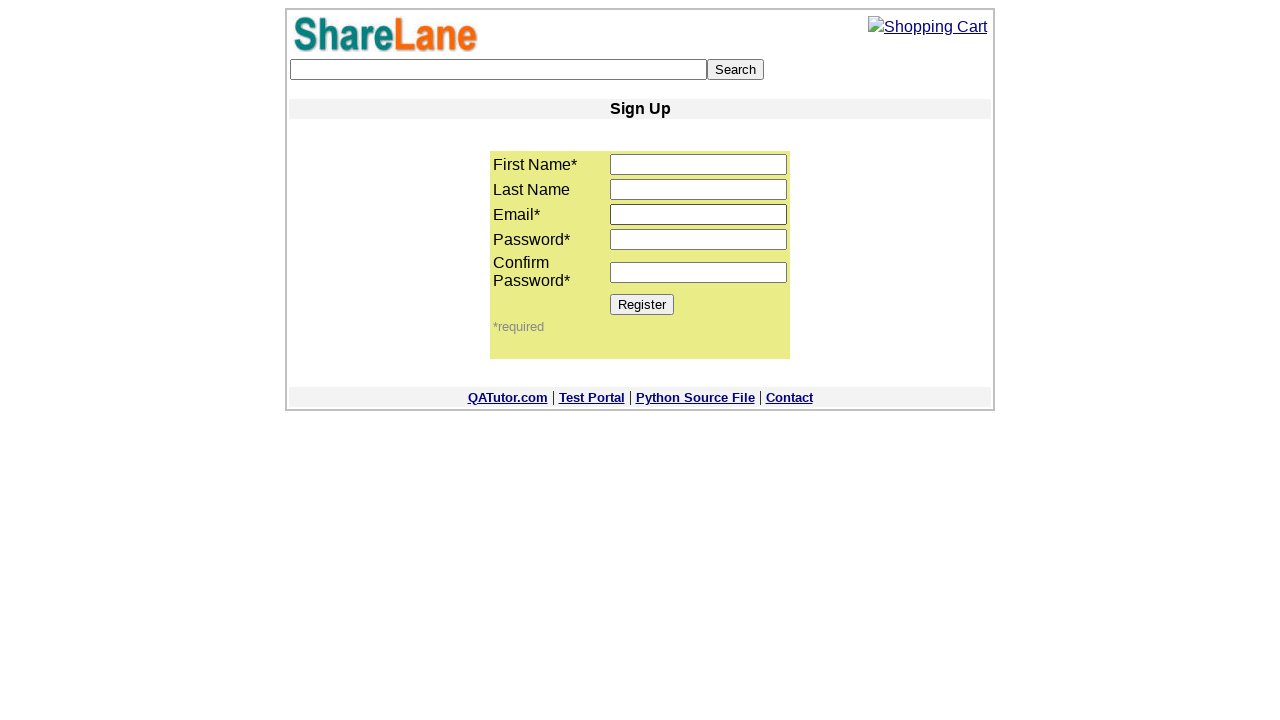

Located Register button element
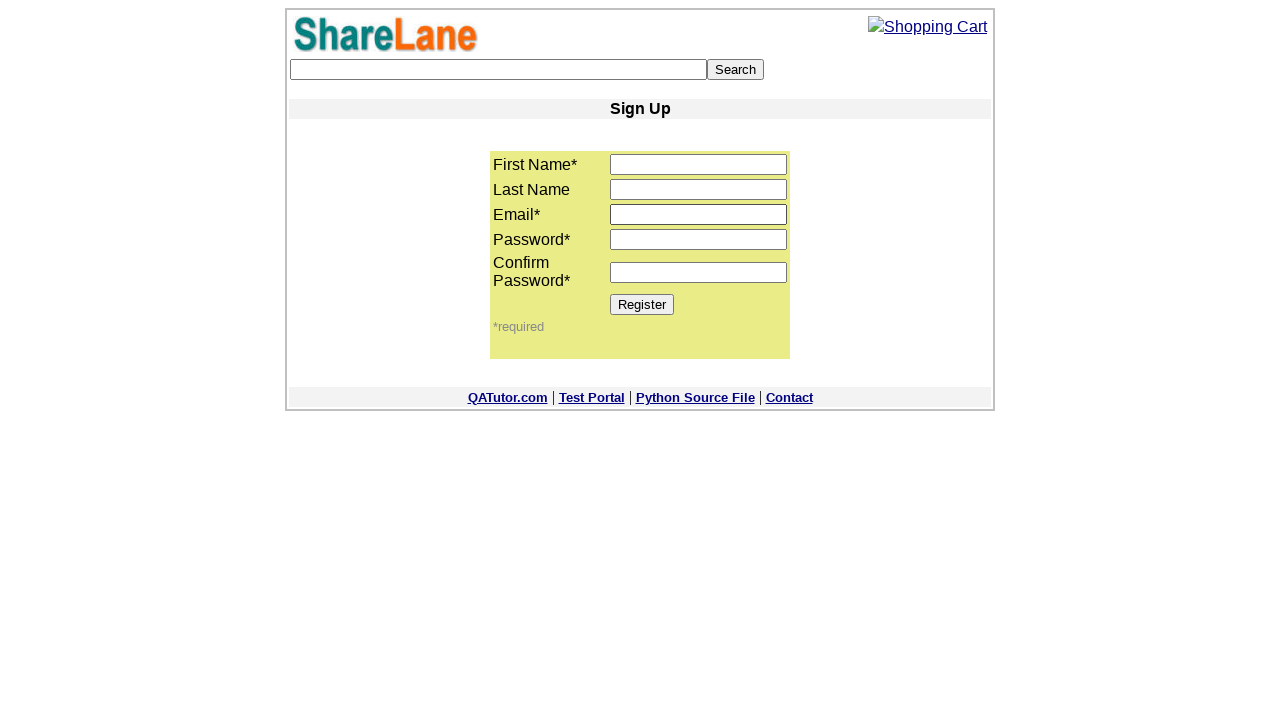

Register button became visible
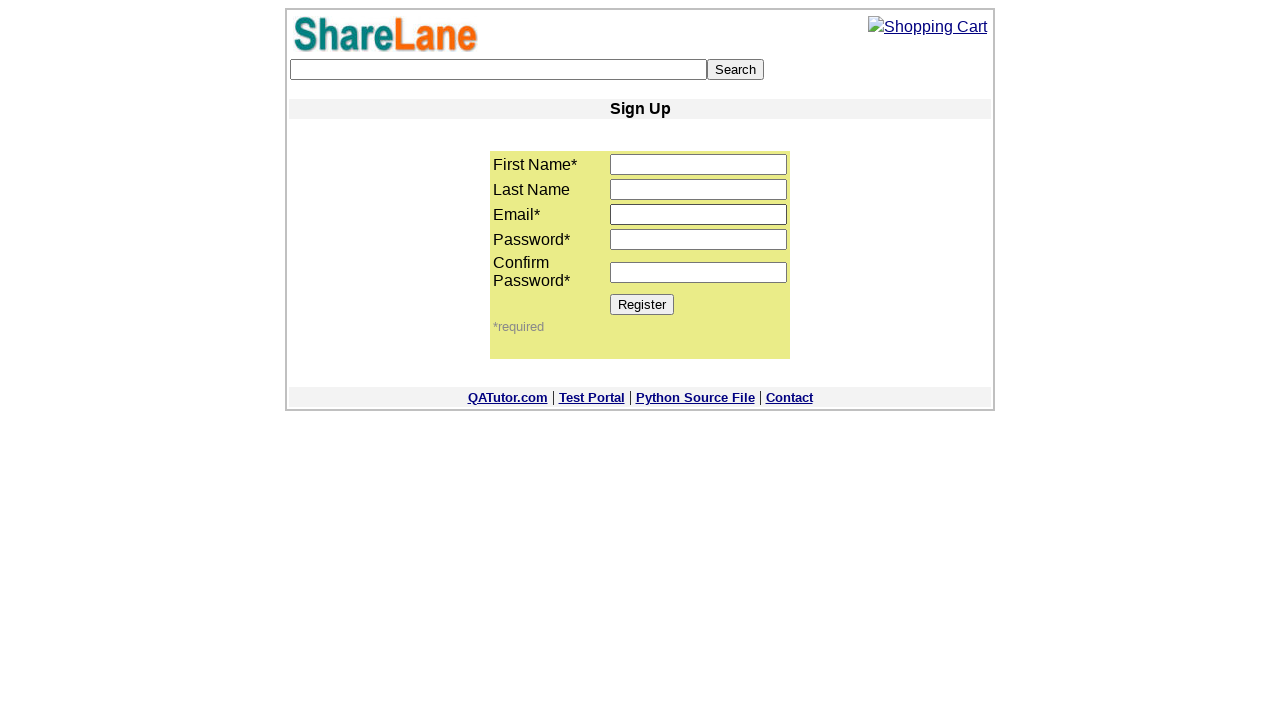

Verified Register button is visible
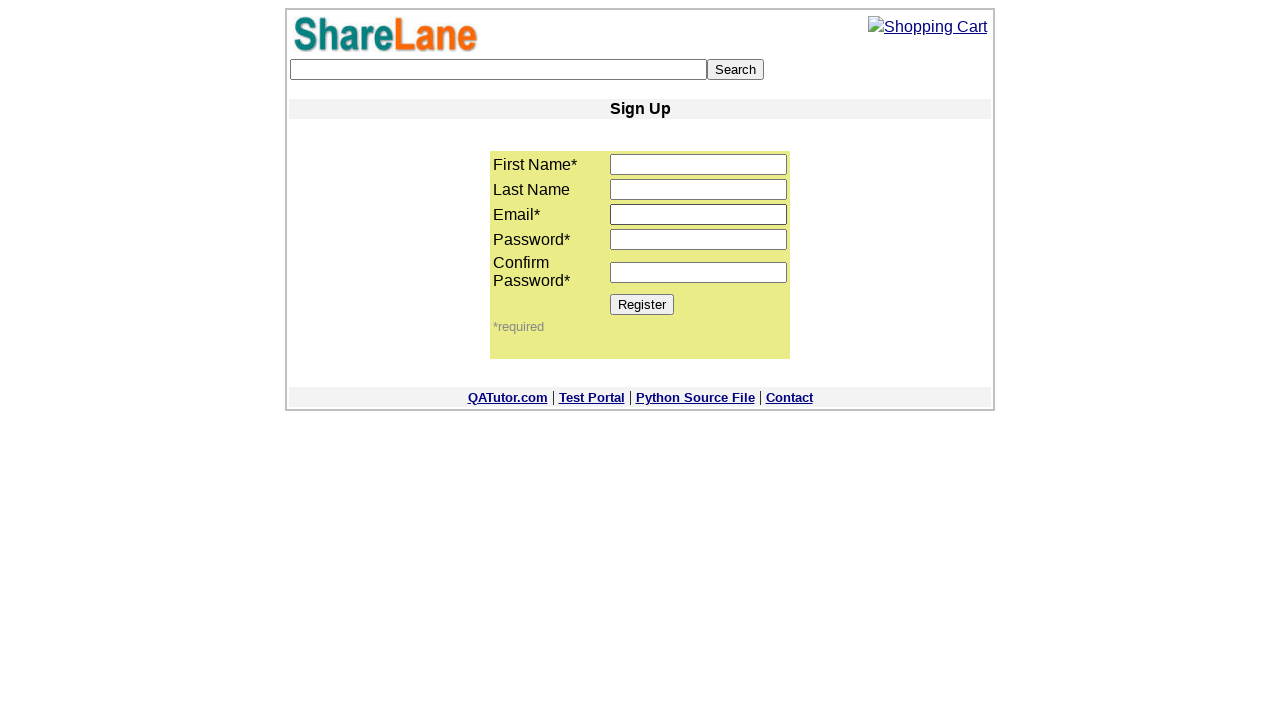

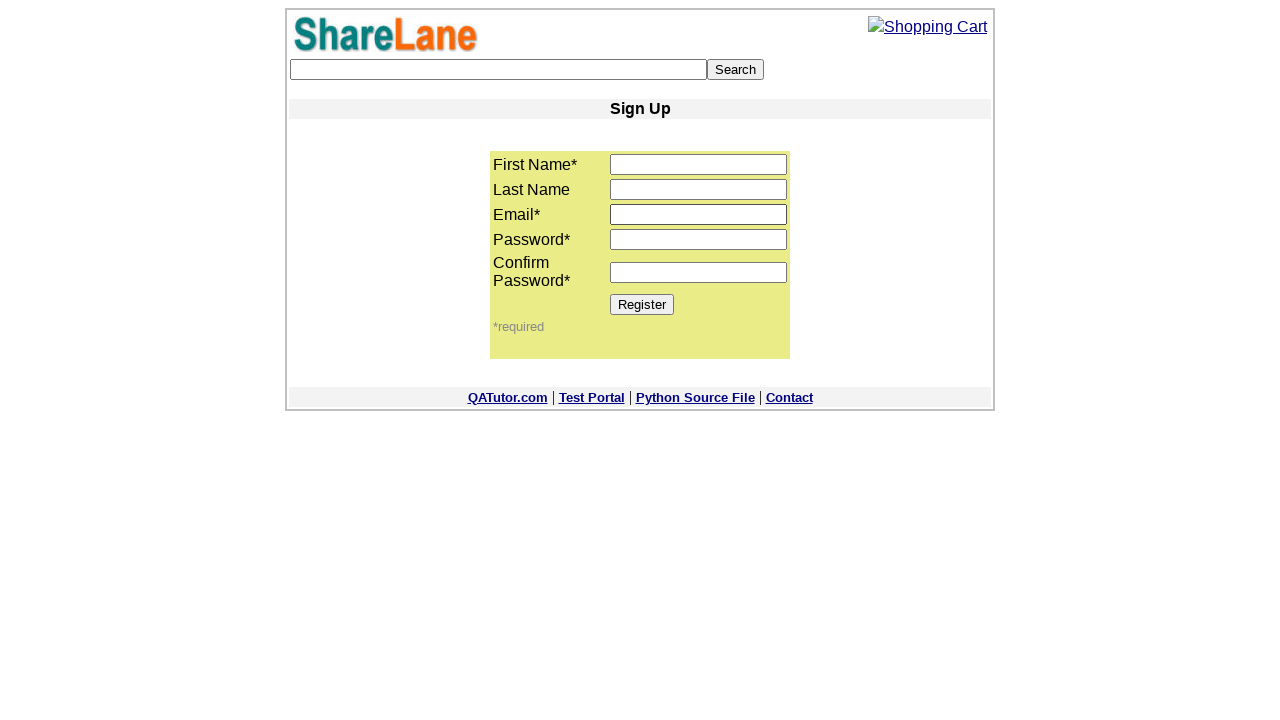